Navigates to a demo site and tests radio button functionality by clicking a radio button and verifying its selection state

Starting URL: http://practice.automationtesting.in/

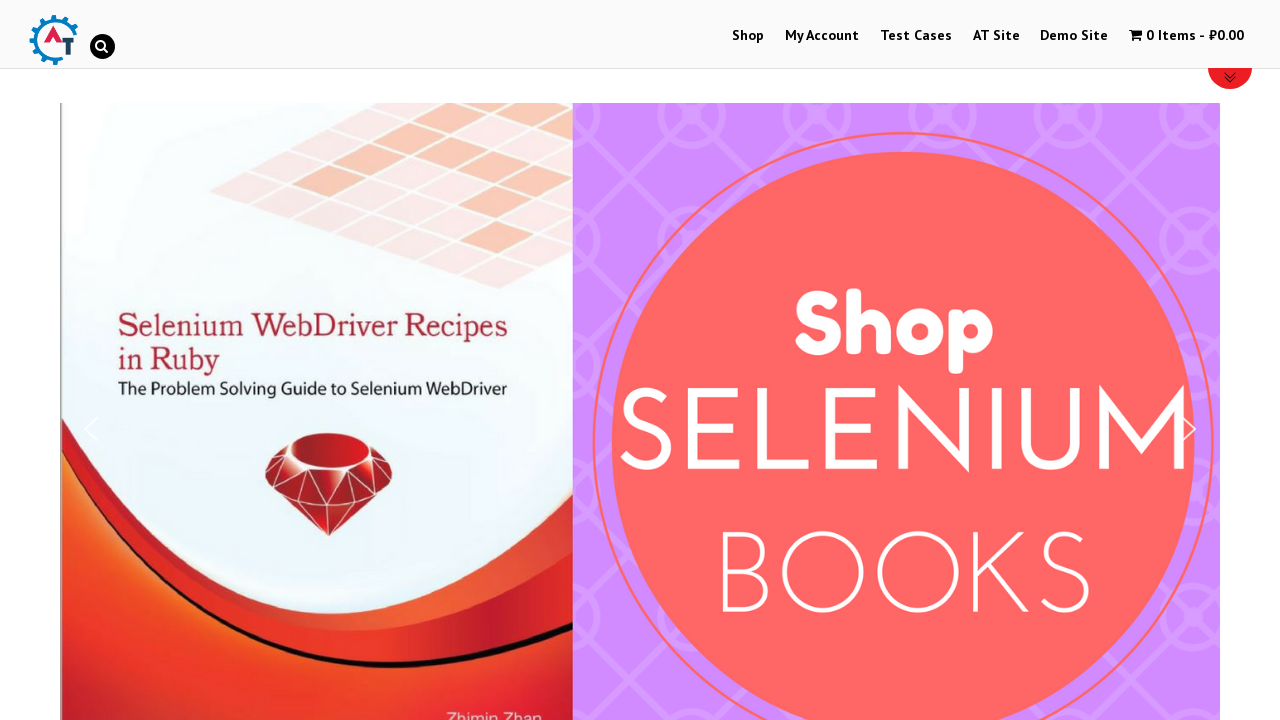

Clicked on Demo Site link to navigate to the form page at (1074, 36) on text=Demo Site
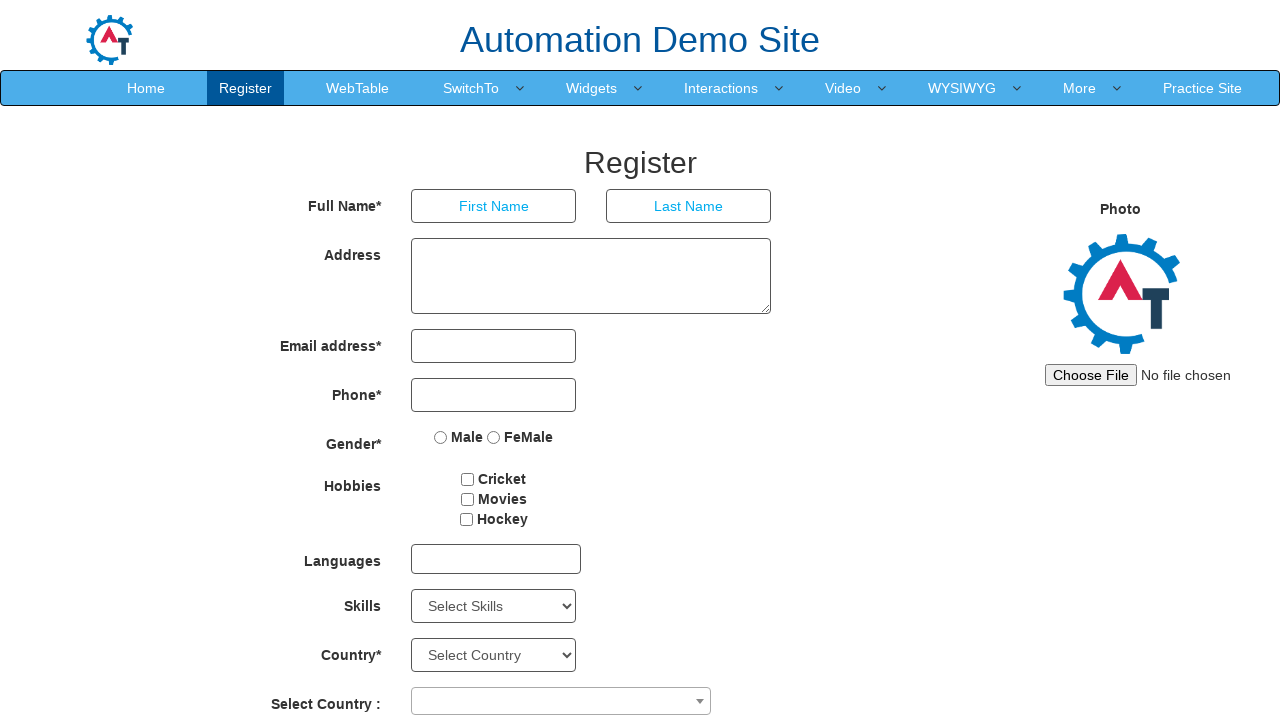

Form with id 'basicBootstrapForm' loaded
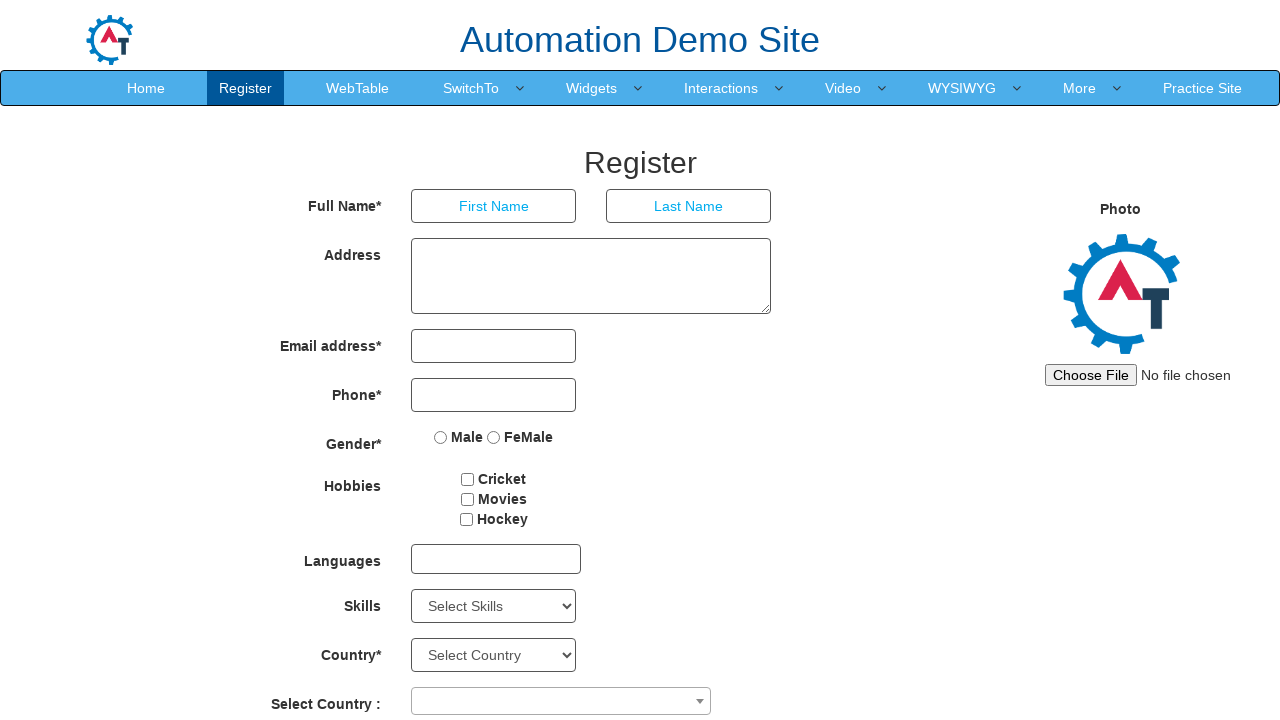

Located the second radio button (Female option)
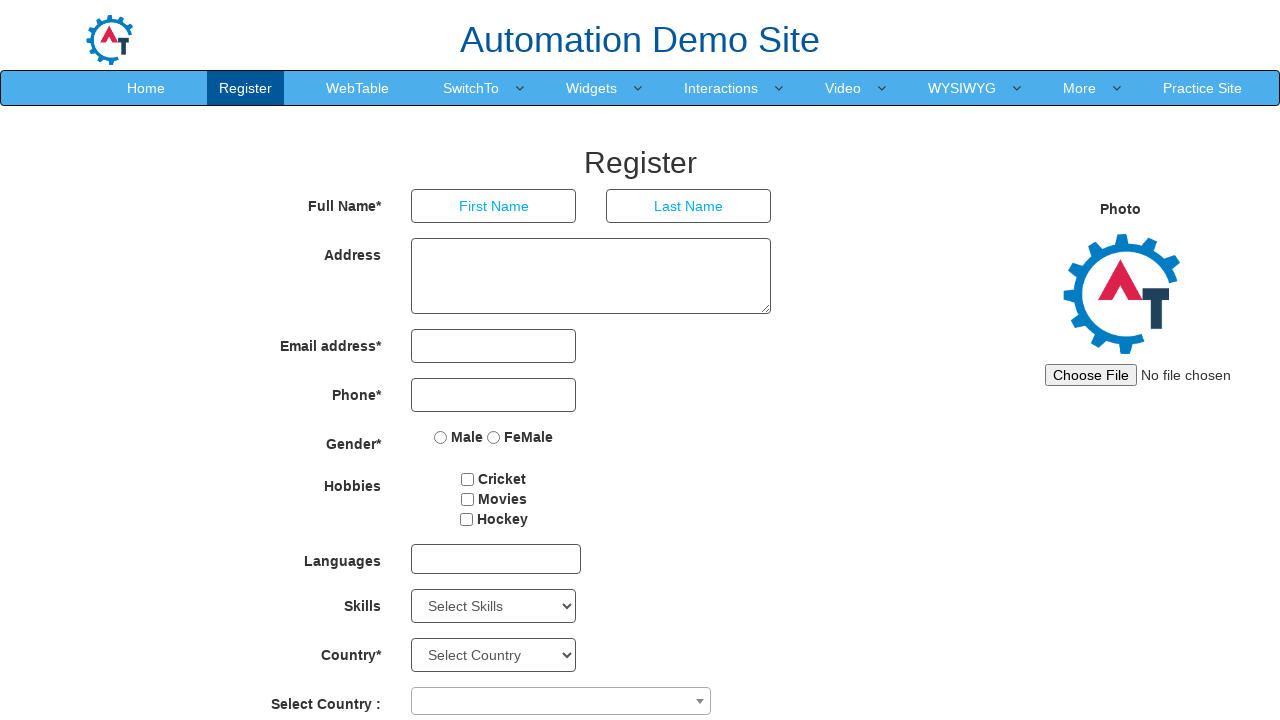

Clicked on the second radio button (Female option) at (494, 437) on xpath=//*[@id='basicBootstrapForm']/div[5]/div/label[2]/input
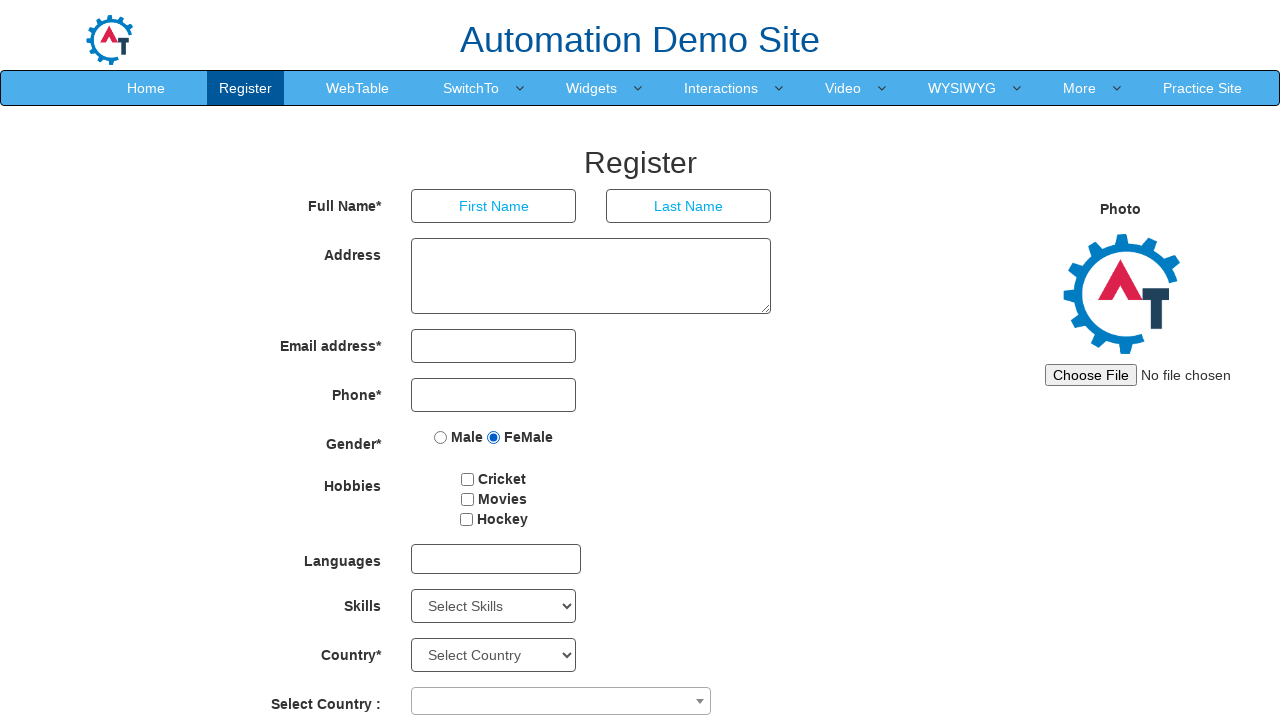

Verified that the radio button is checked/selected
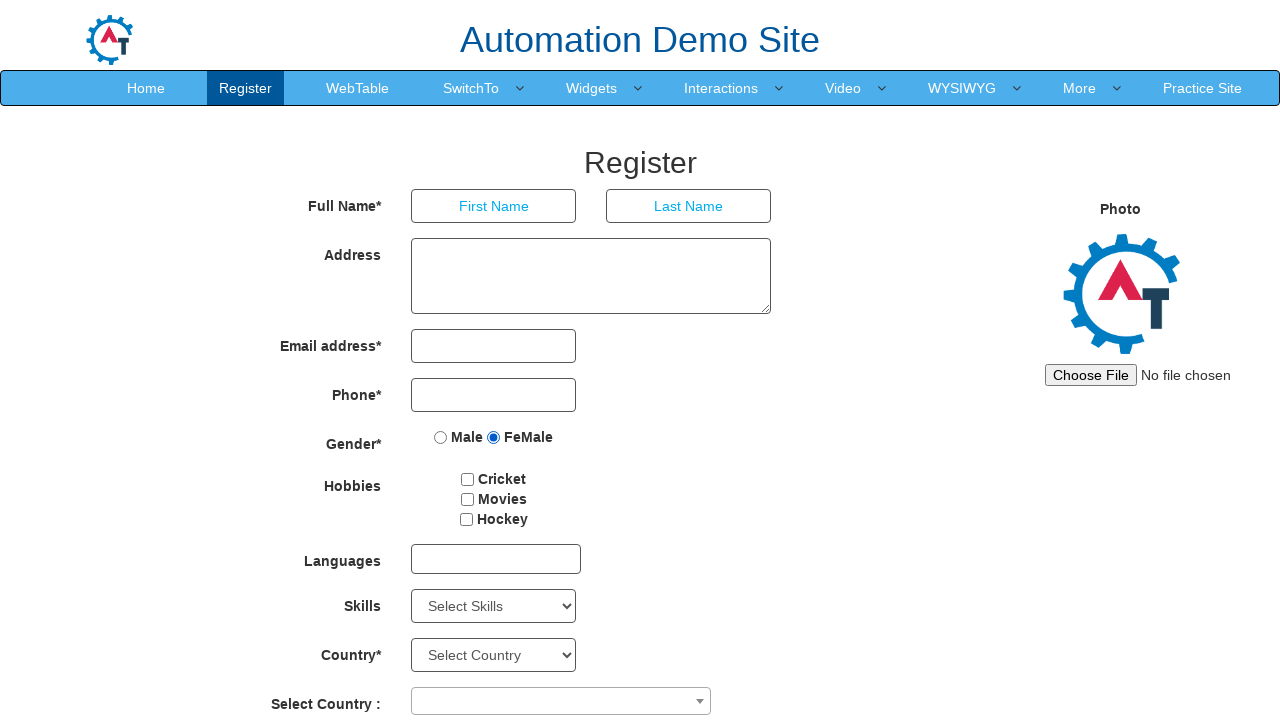

Counted total radio buttons on the page: 2
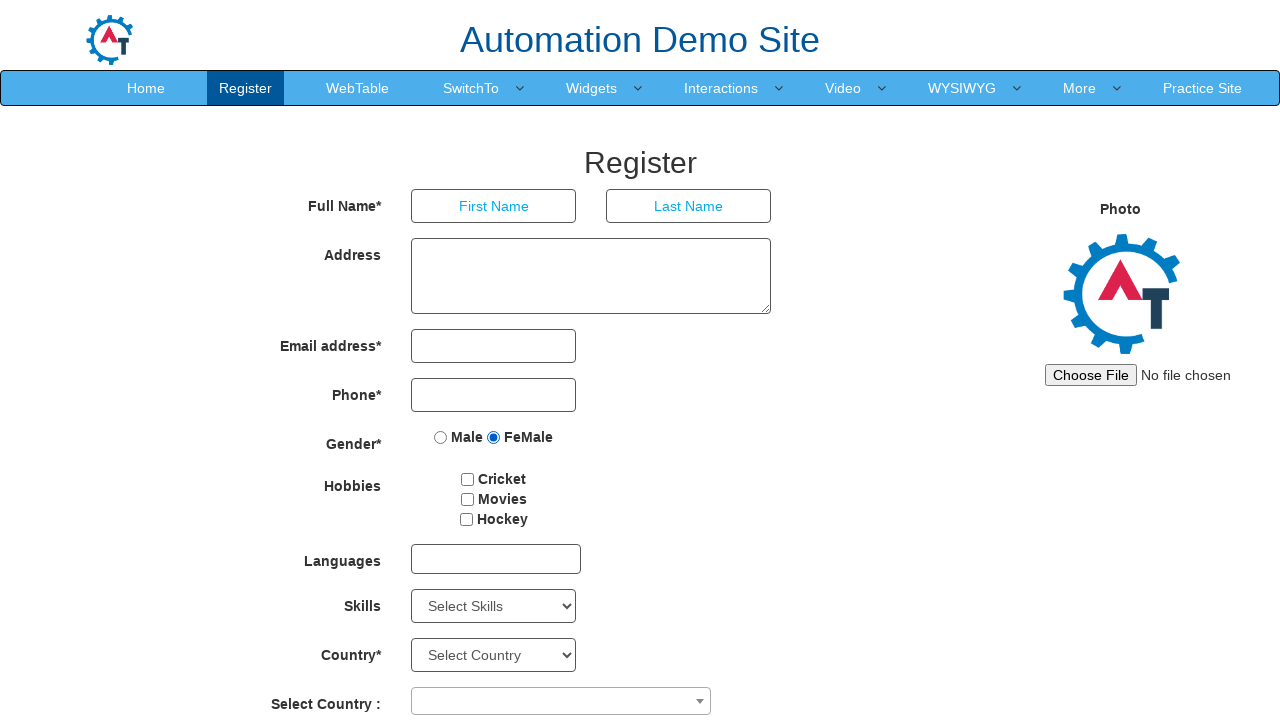

Printed total radio button count: 2
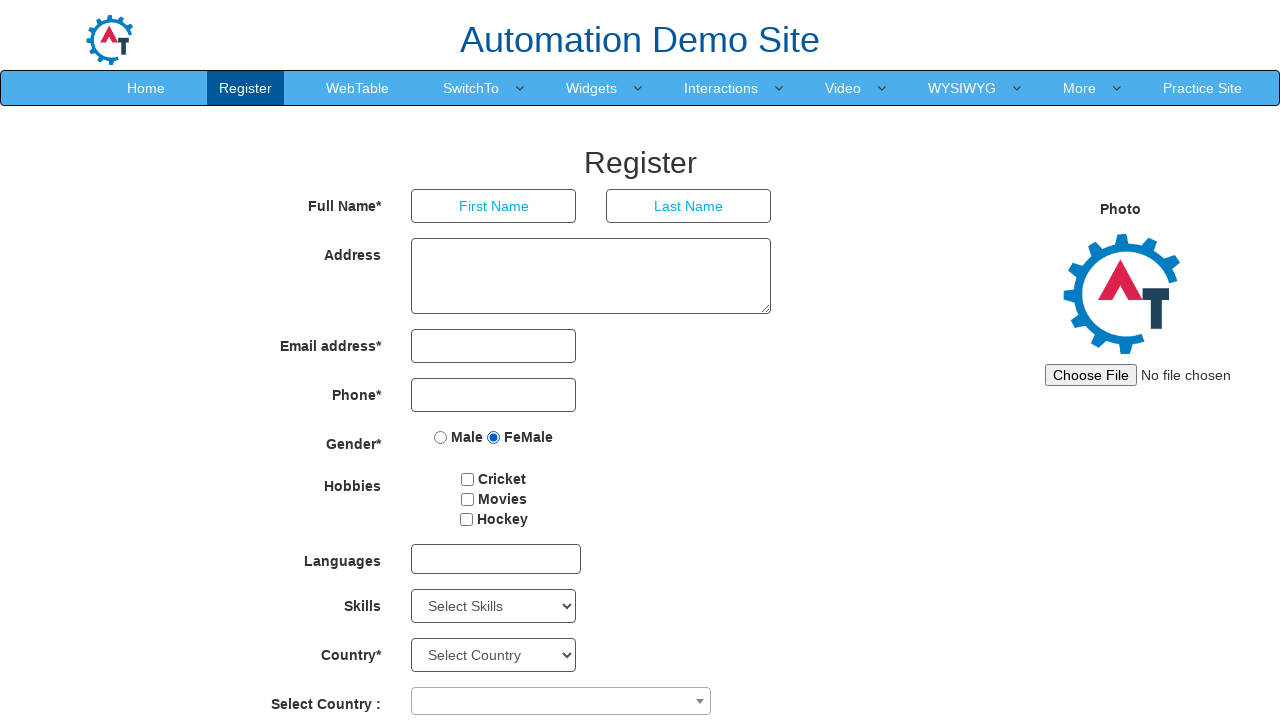

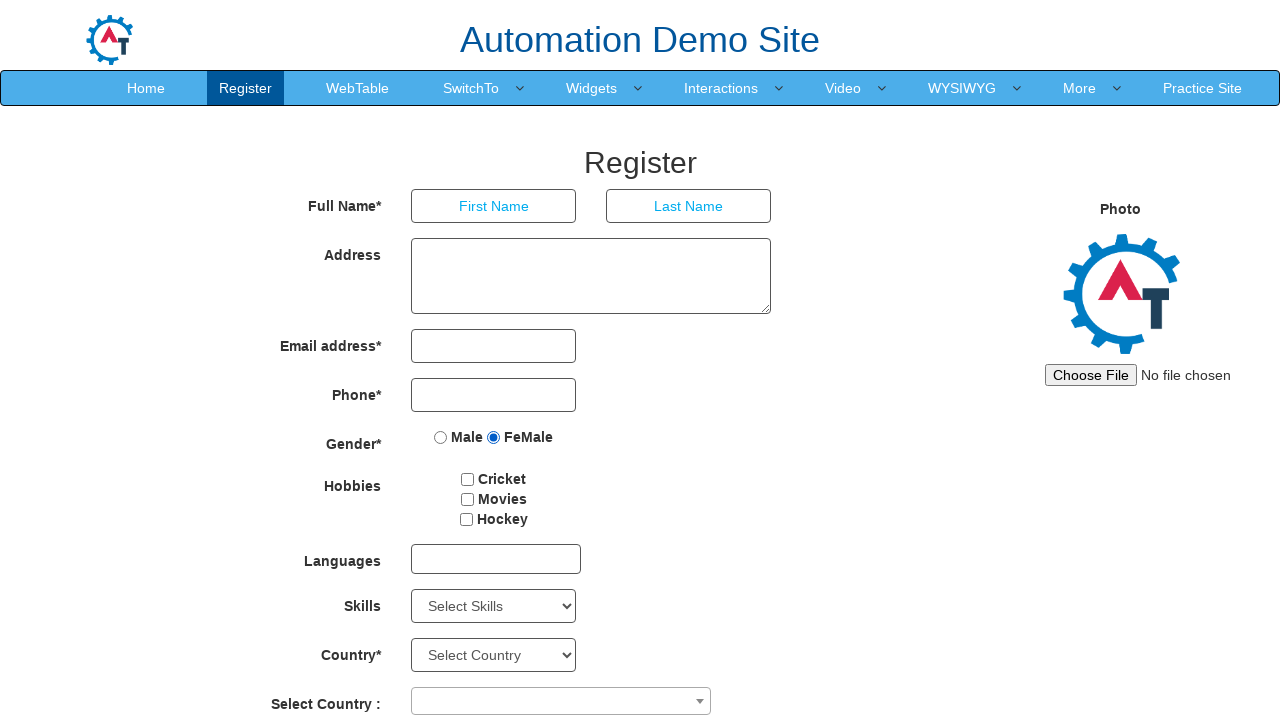